Navigates to the LuxDraws staging site and counts the number of iframes present on the page

Starting URL: https://staging.luxdraws.com/

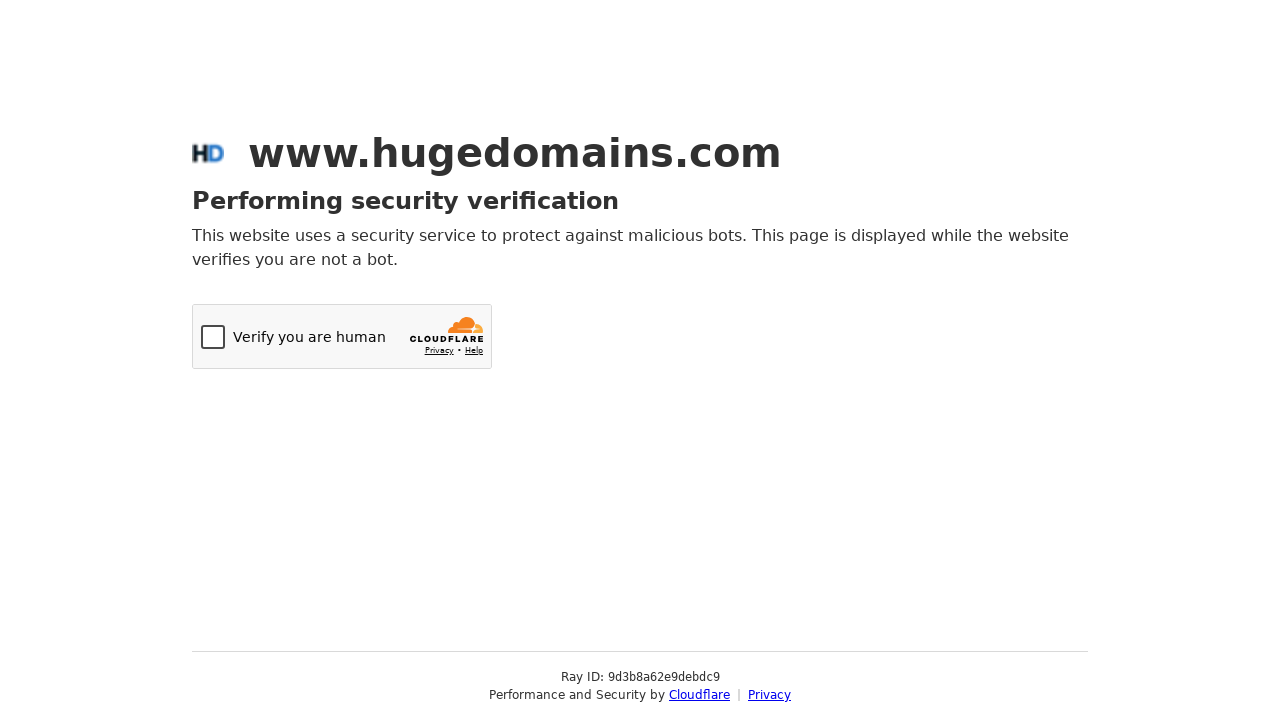

Navigated to https://staging.luxdraws.com/
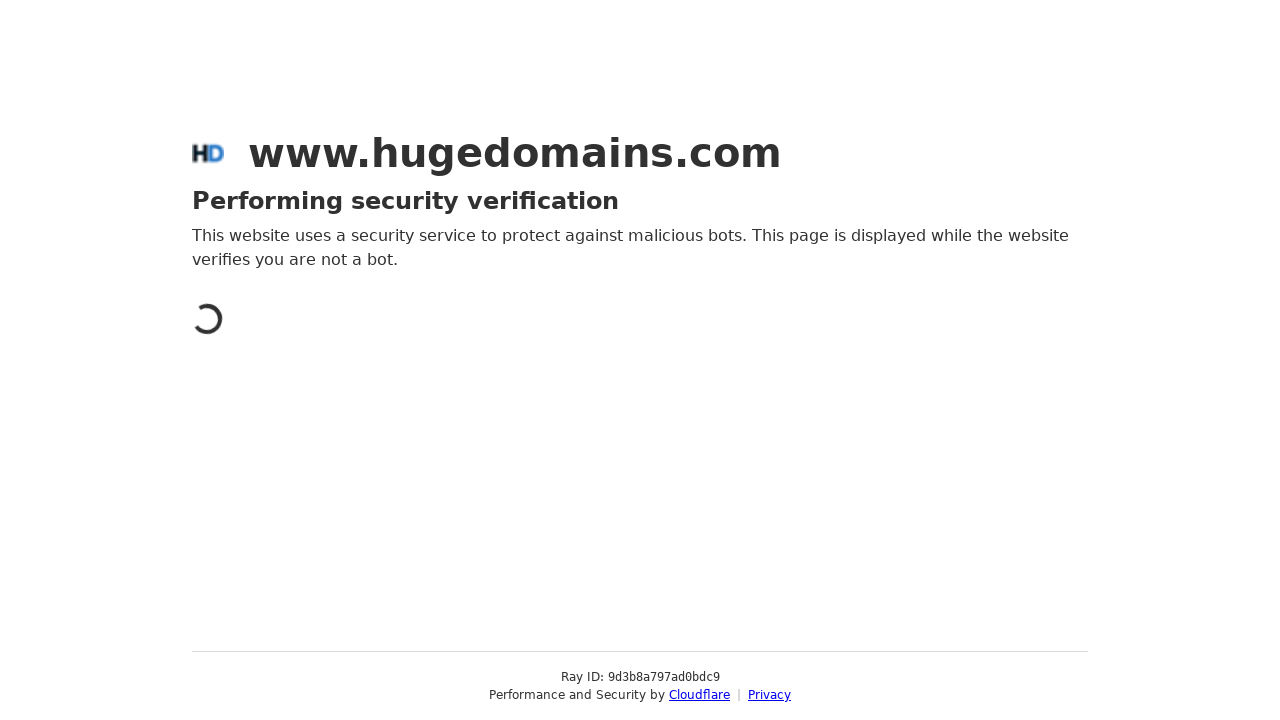

Page fully loaded and network idle
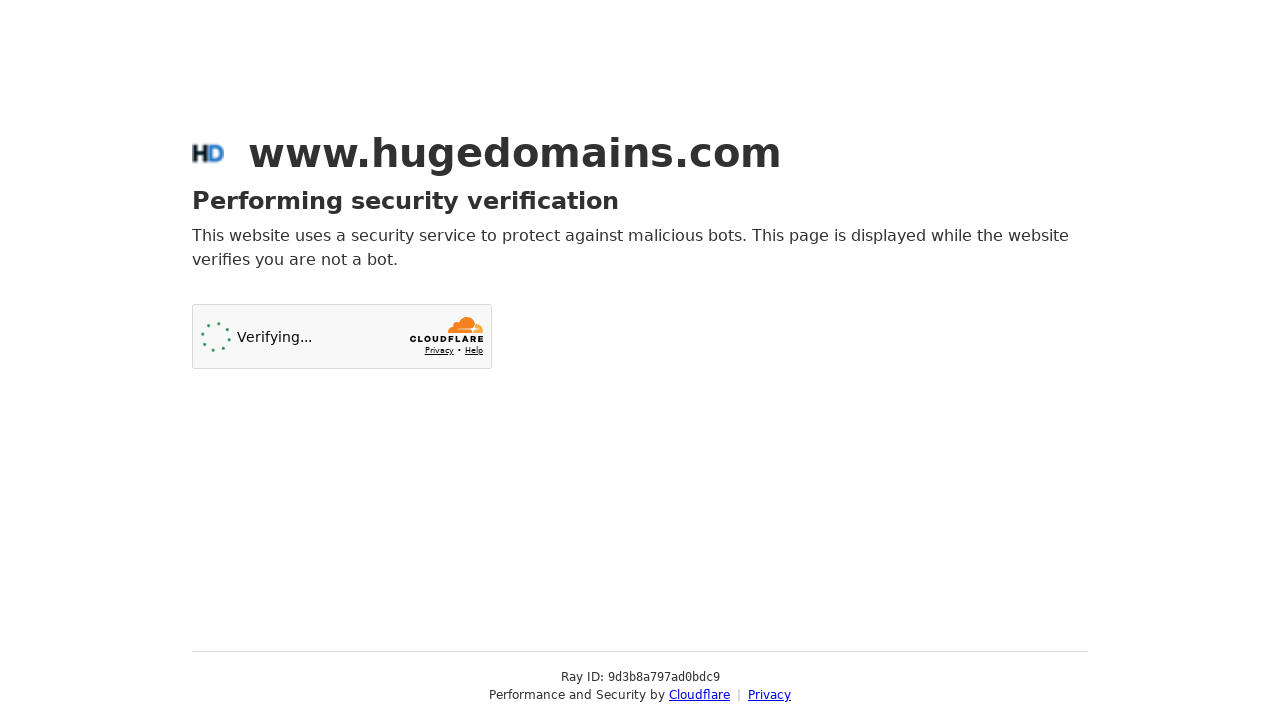

Located all iframes on the page
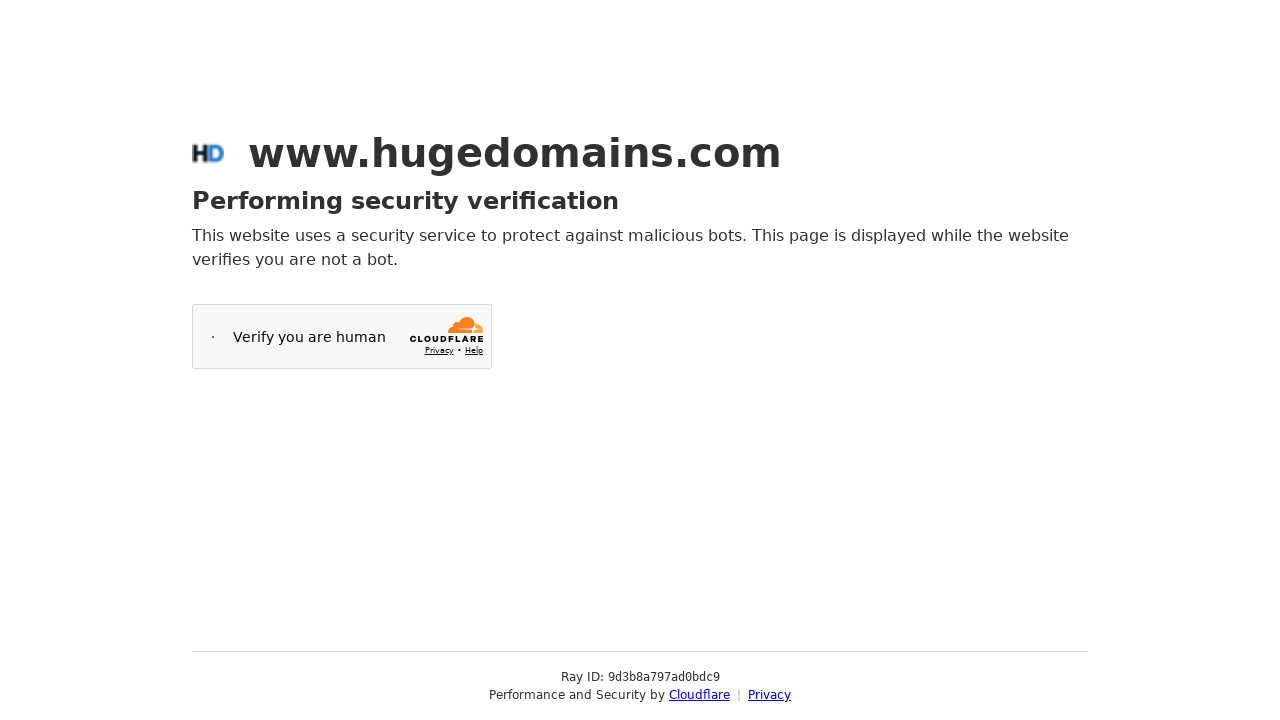

Counted 0 iframes on the page
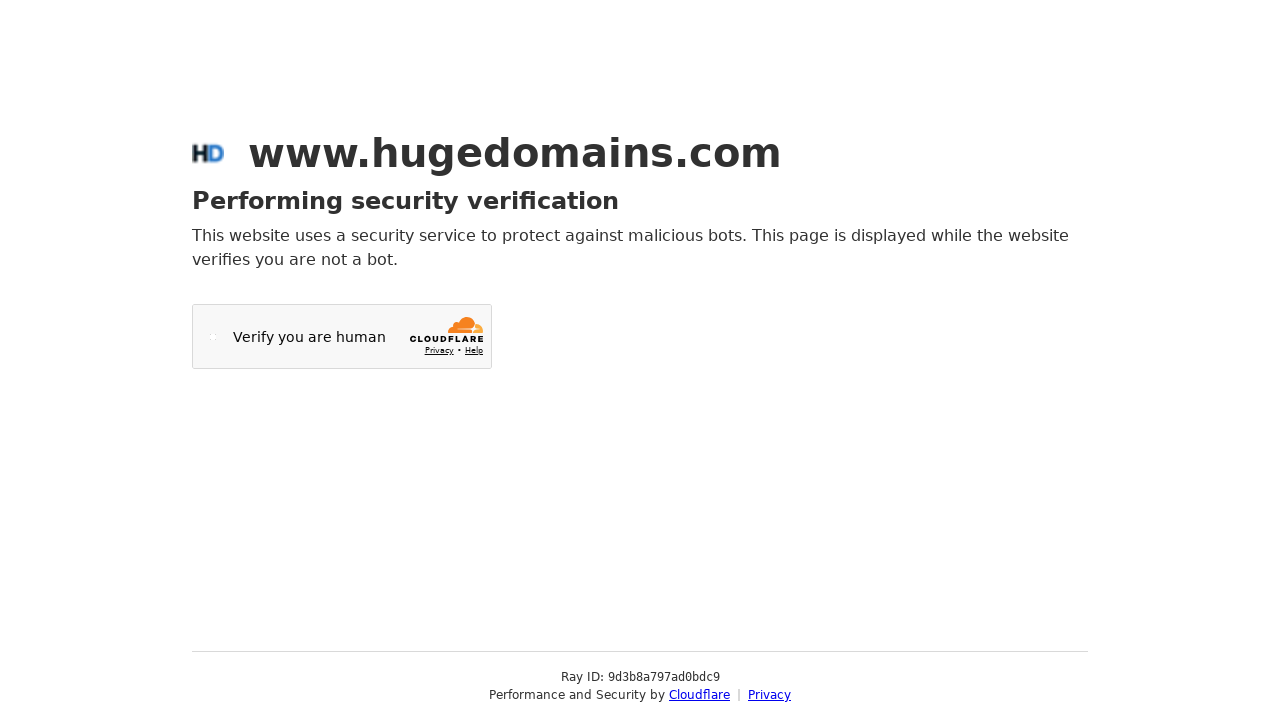

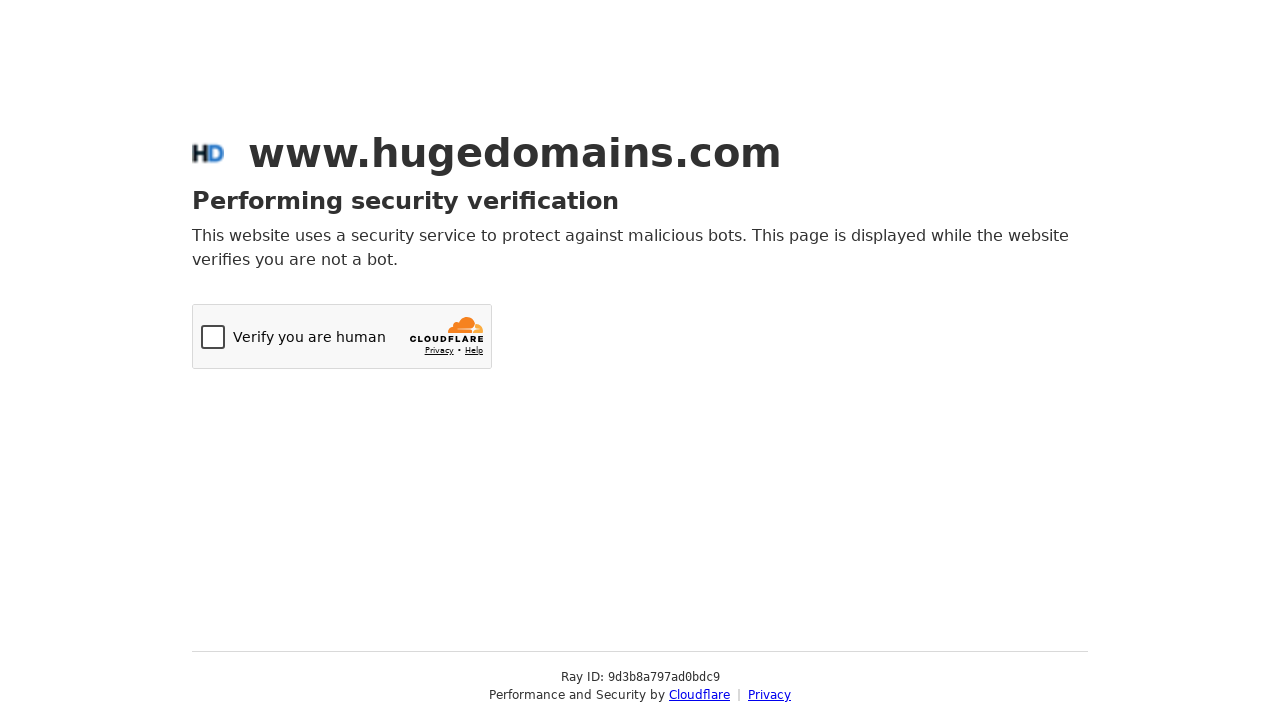